Tests window switching functionality by opening a new tab and switching between windows

Starting URL: https://formy-project.herokuapp.com/switch-window

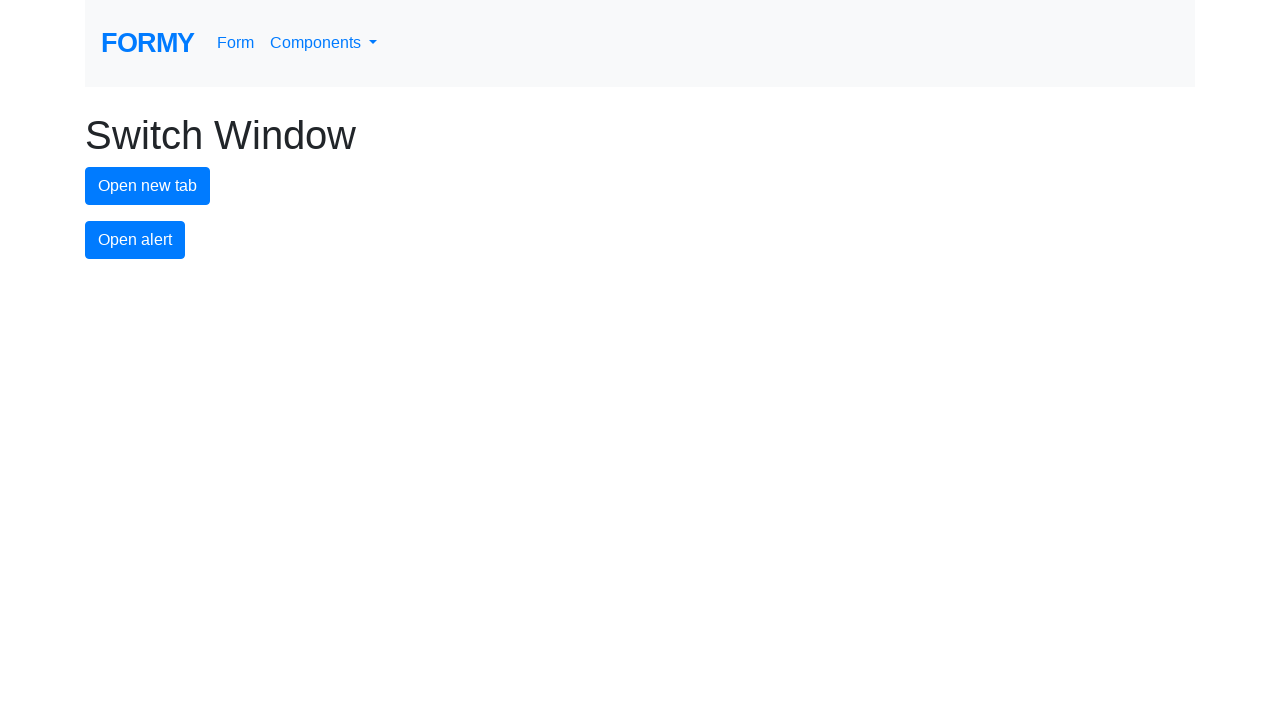

Stored reference to original page/tab
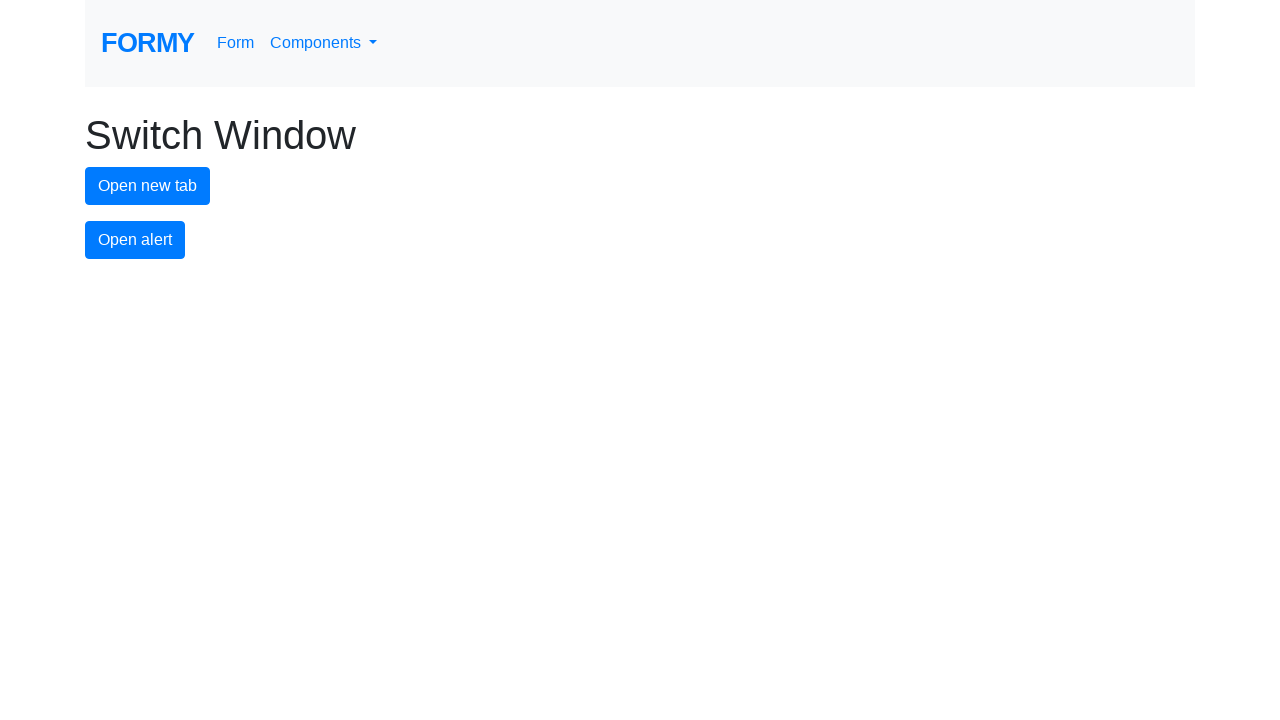

Clicked new tab button and opened new tab at (148, 186) on #new-tab-button
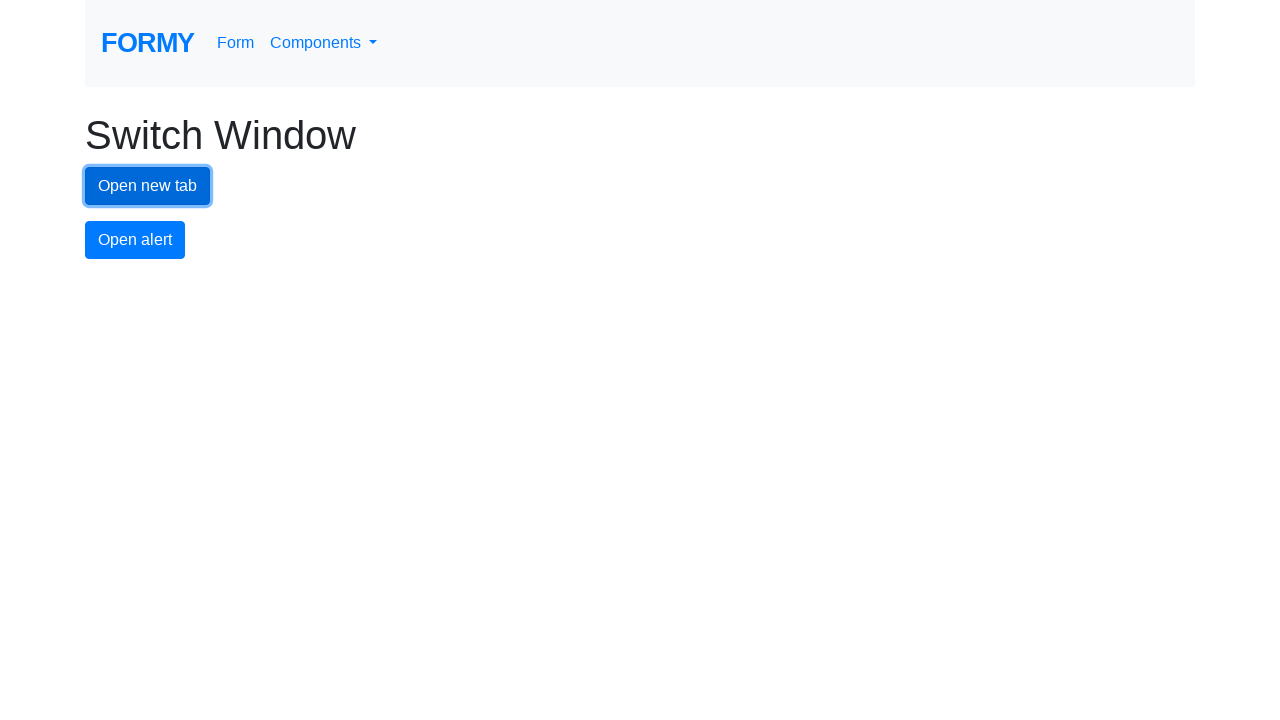

Captured new page/tab reference
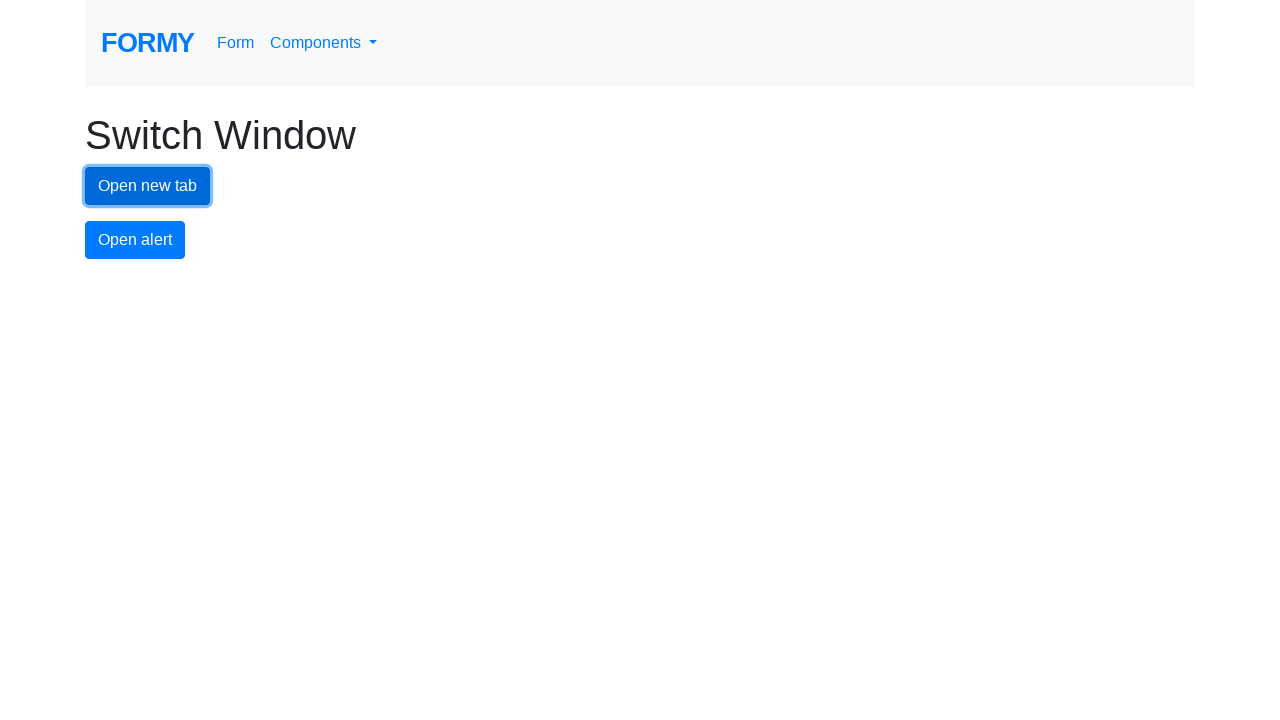

New tab loaded and is now active
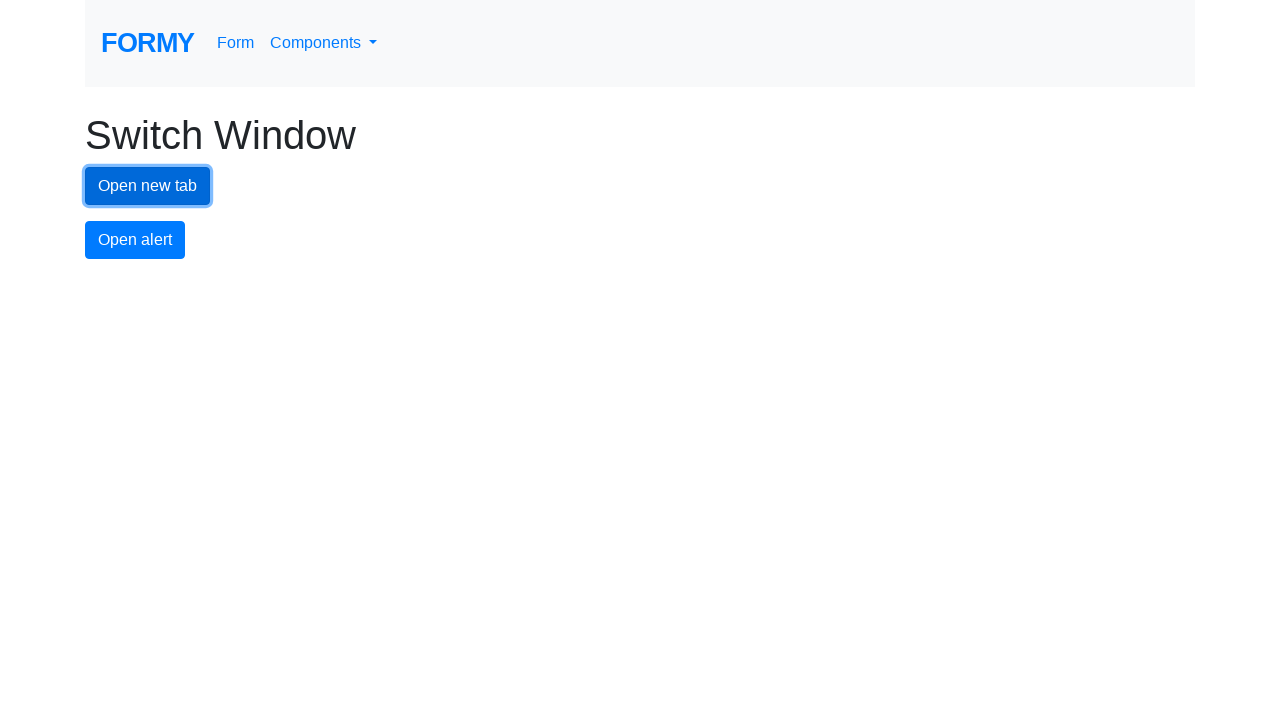

Switched back to original tab
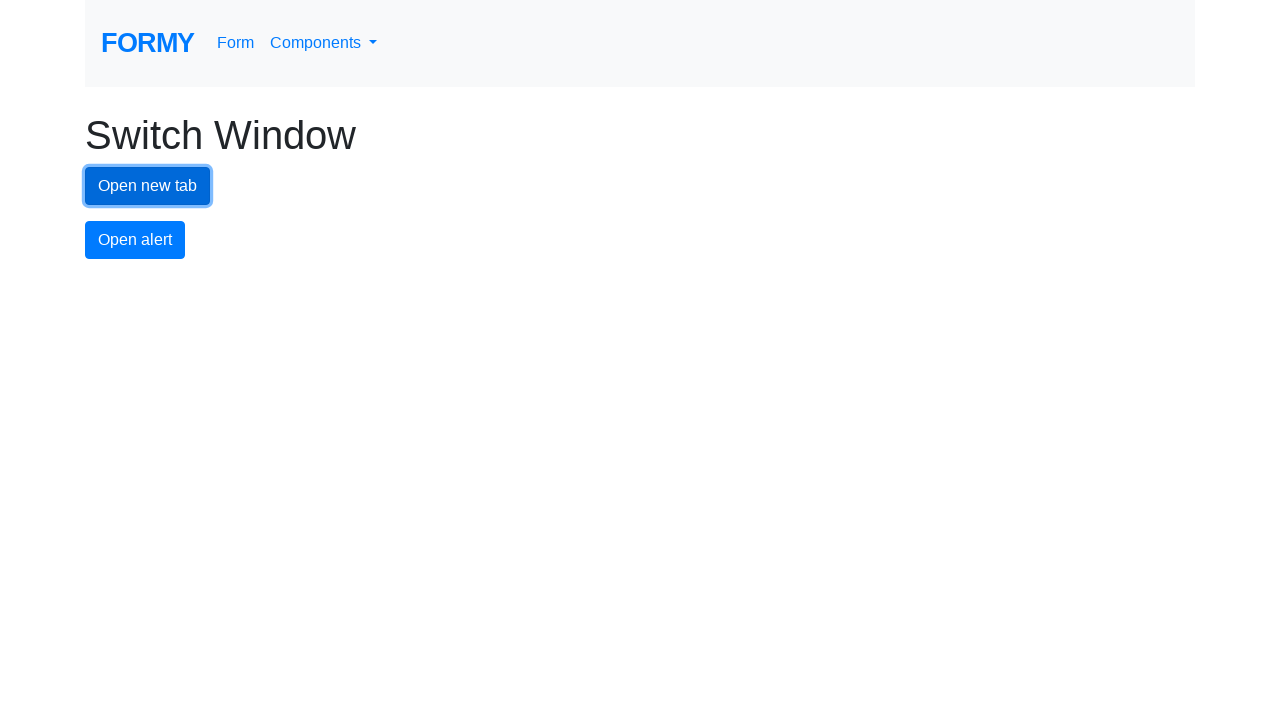

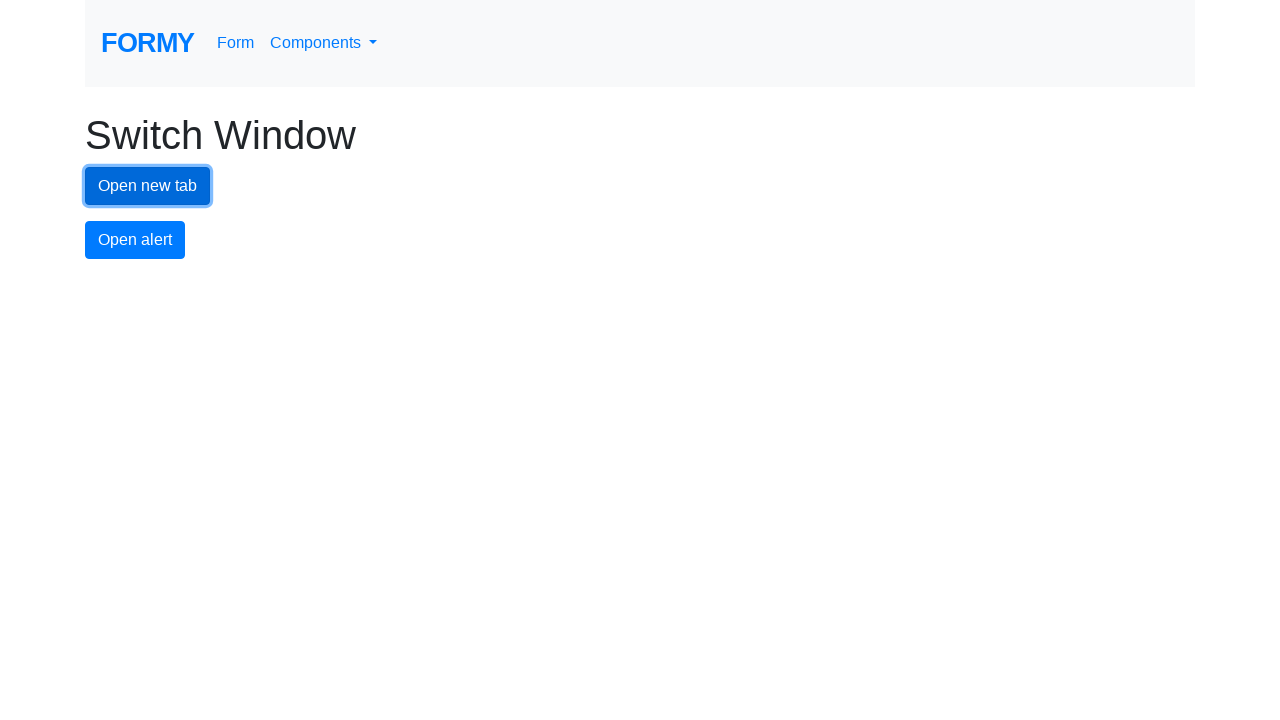